Tests table sorting functionality by clicking on a column header and verifying the data is sorted, then navigates through pagination to find a specific item (Rice) in the table.

Starting URL: https://rahulshettyacademy.com/seleniumPractise/#/offers

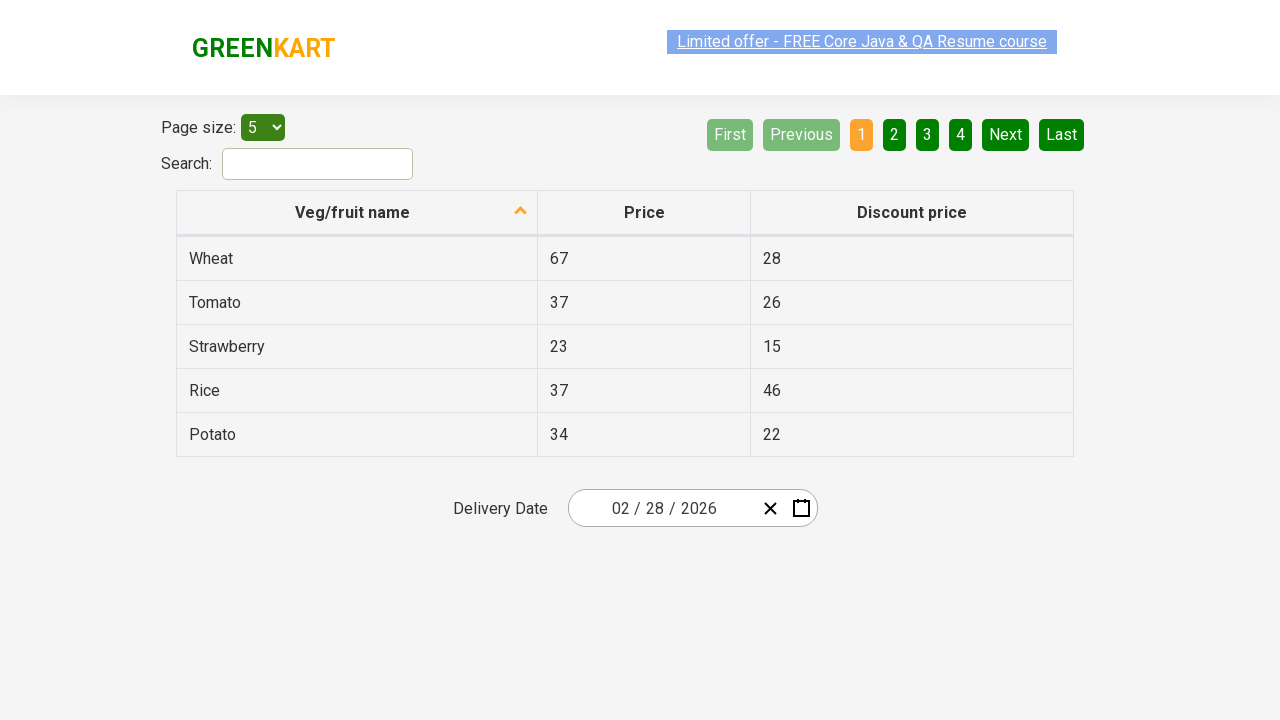

Clicked first column header to sort table at (357, 213) on xpath=//tr/th[1]
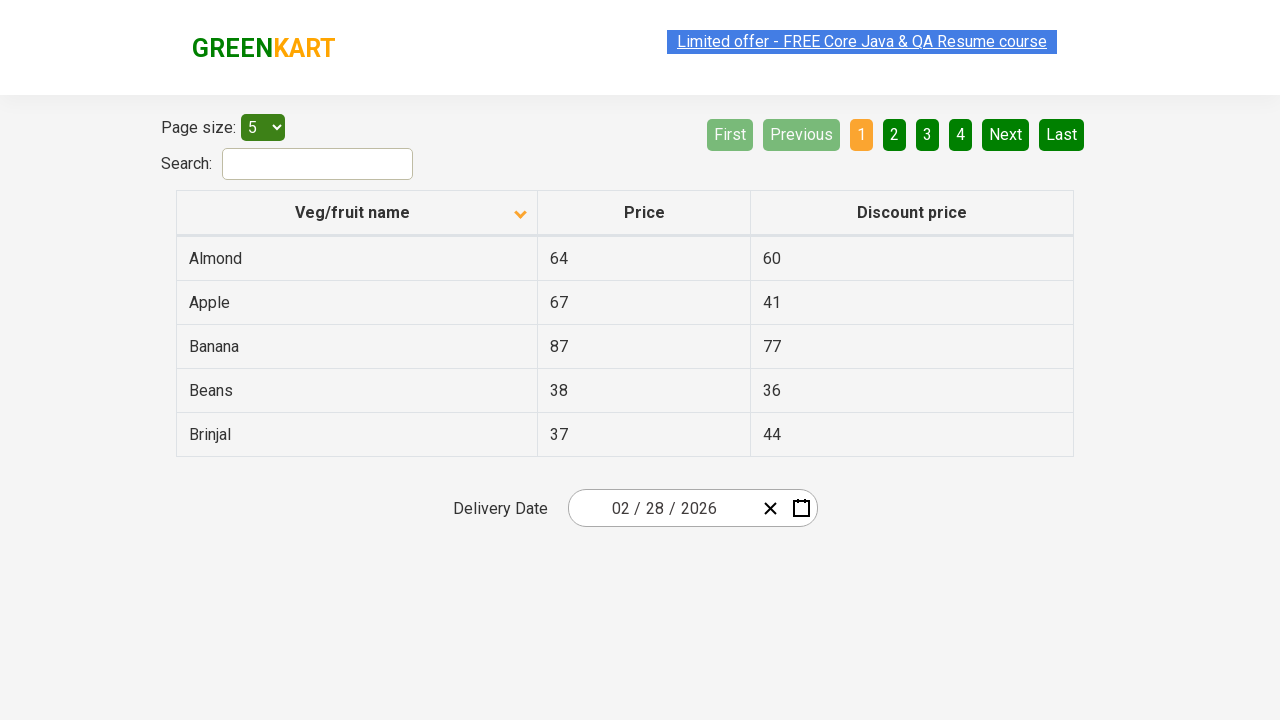

Table data loaded after sorting
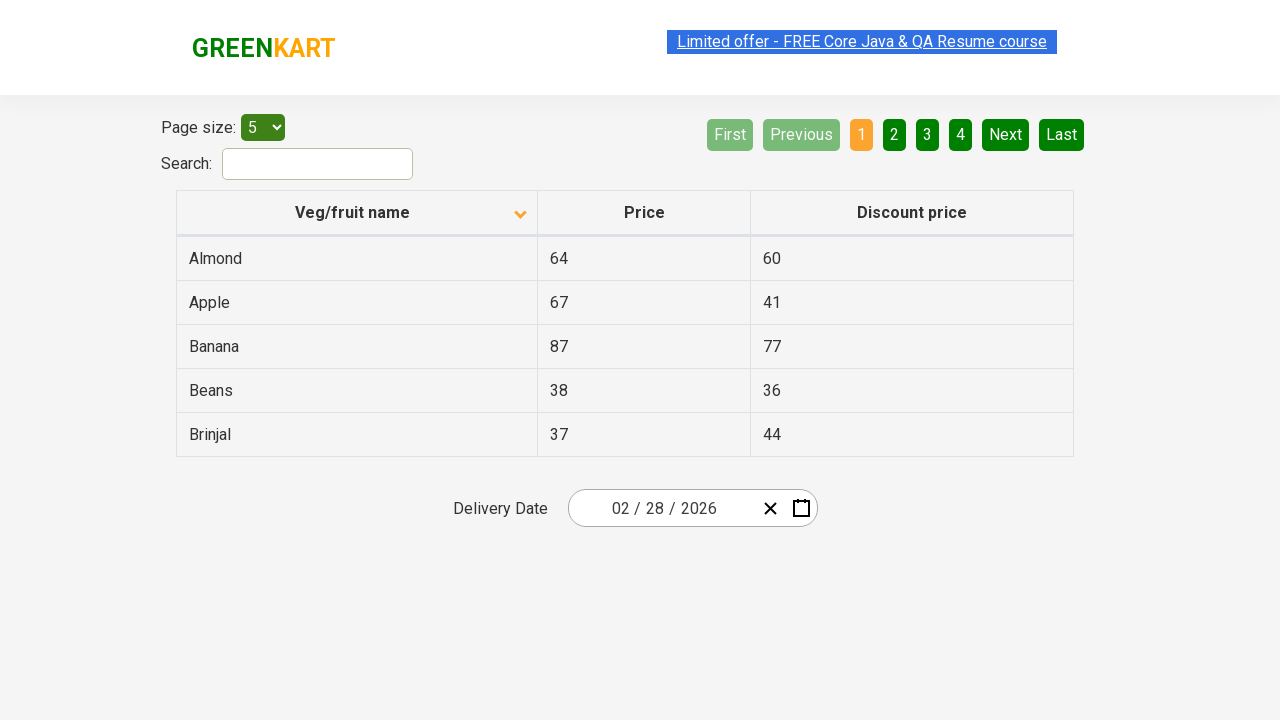

Retrieved all items from first column
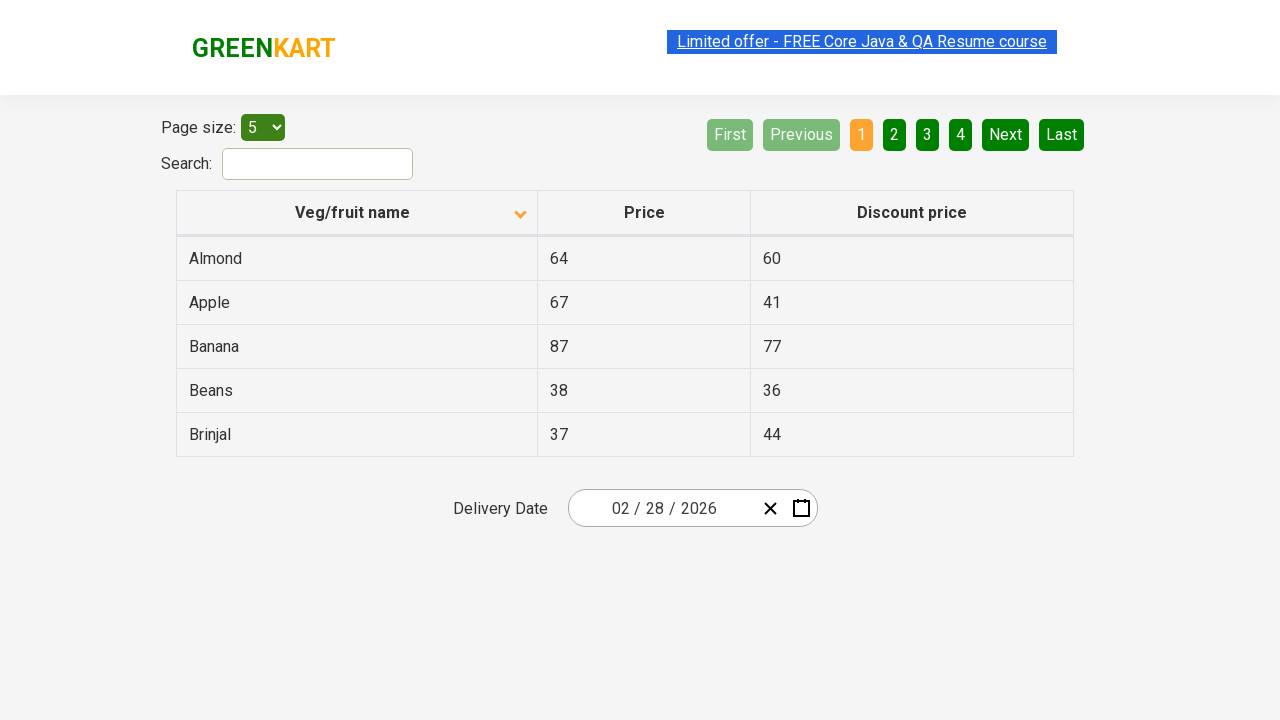

Verified table is sorted correctly alphabetically
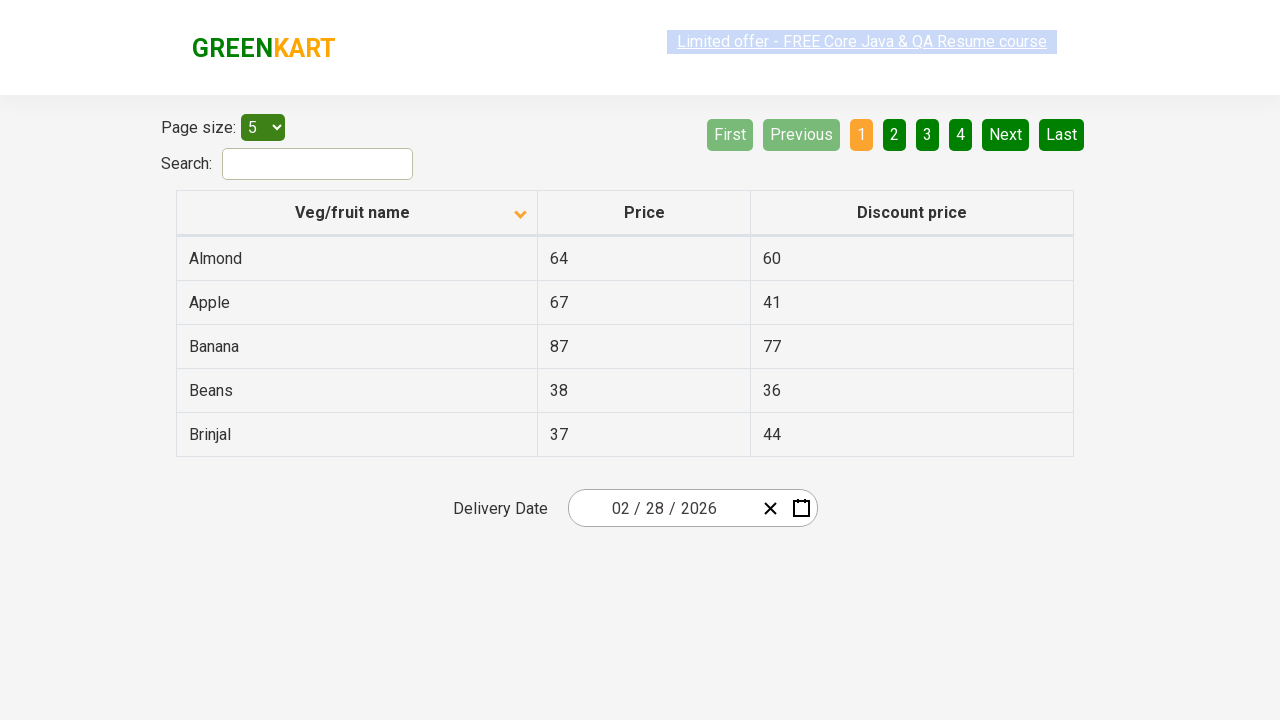

Checked page 1 for 'Rice' in table - Found: False
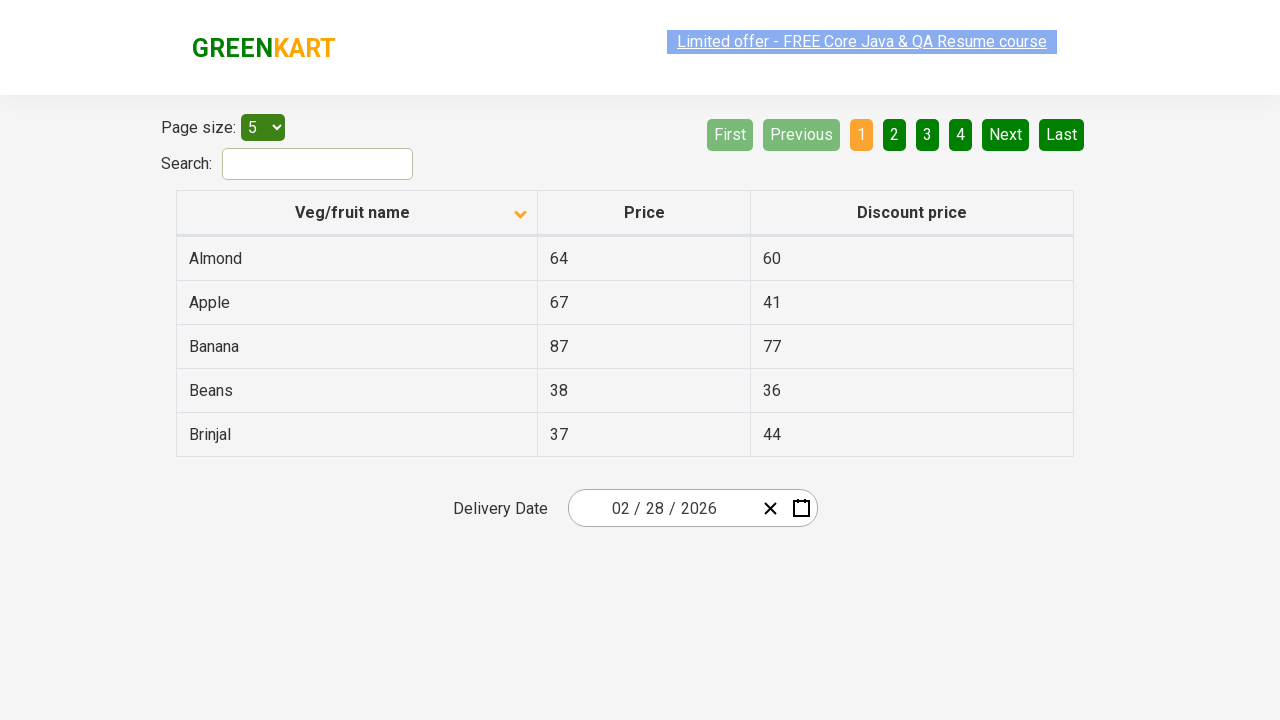

Clicked Next button to navigate to next page at (1006, 134) on [aria-label='Next']
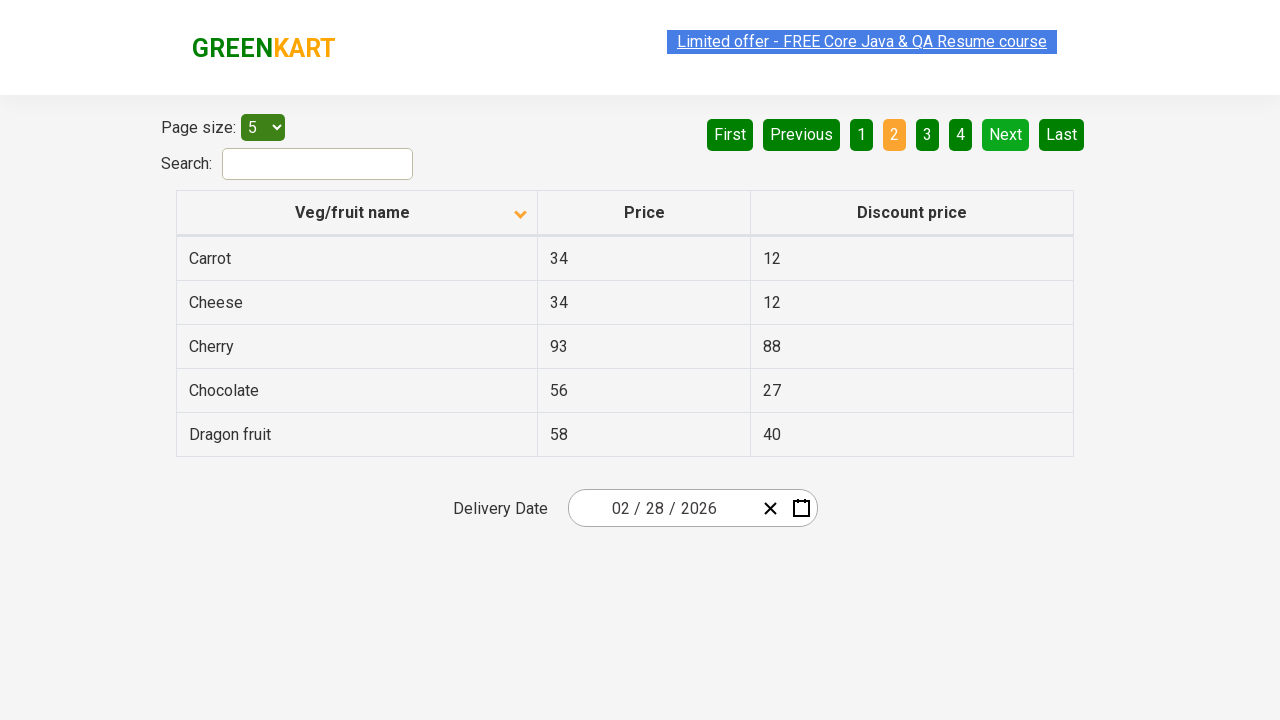

Waited for next page to load
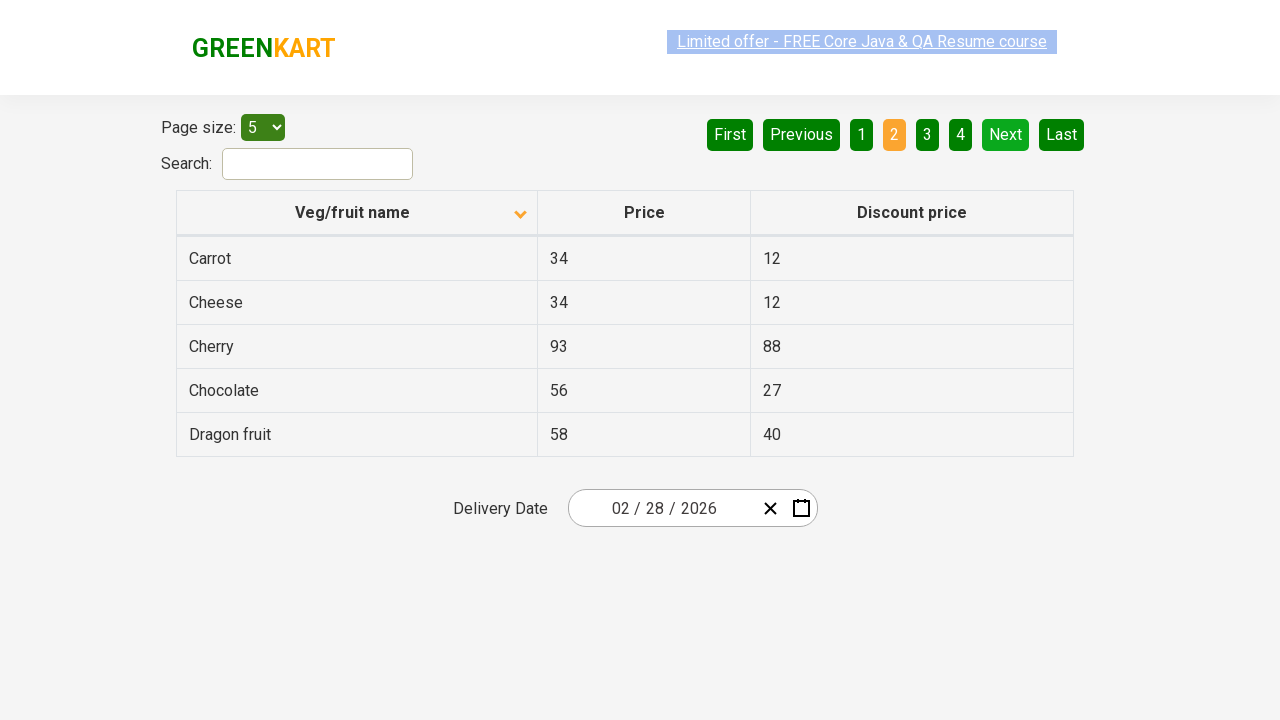

Checked page 2 for 'Rice' in table - Found: False
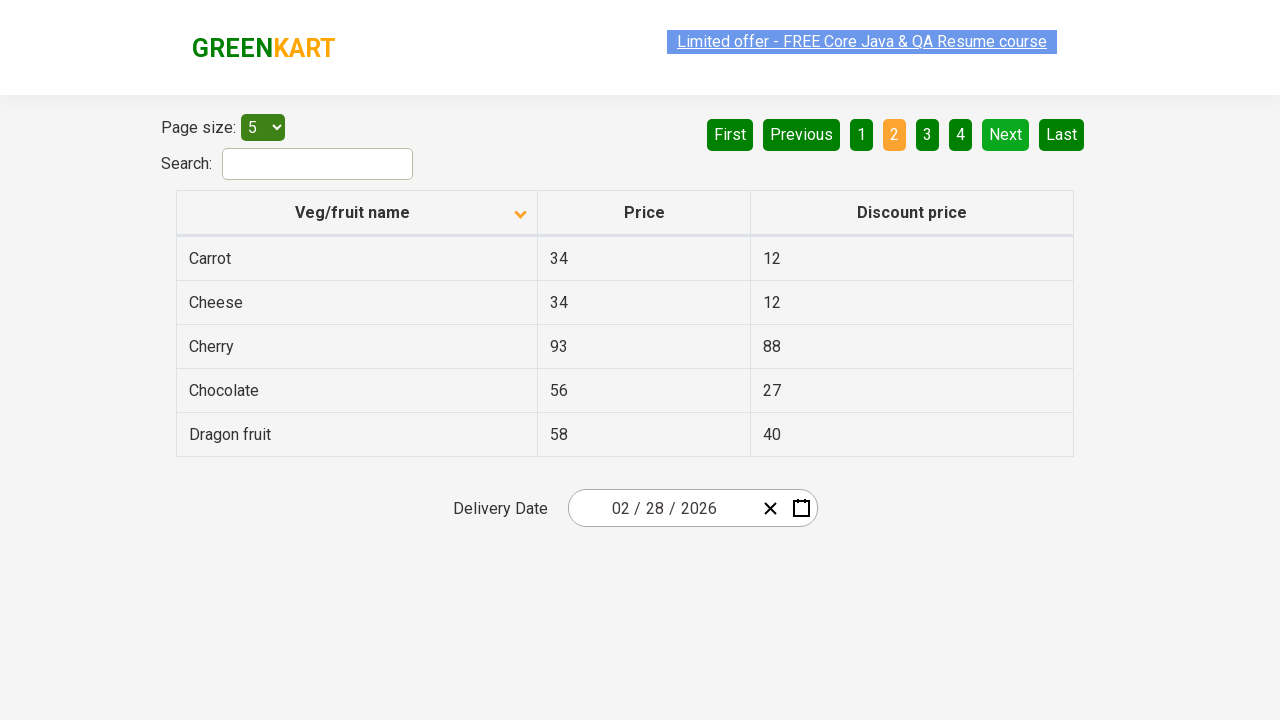

Clicked Next button to navigate to next page at (1006, 134) on [aria-label='Next']
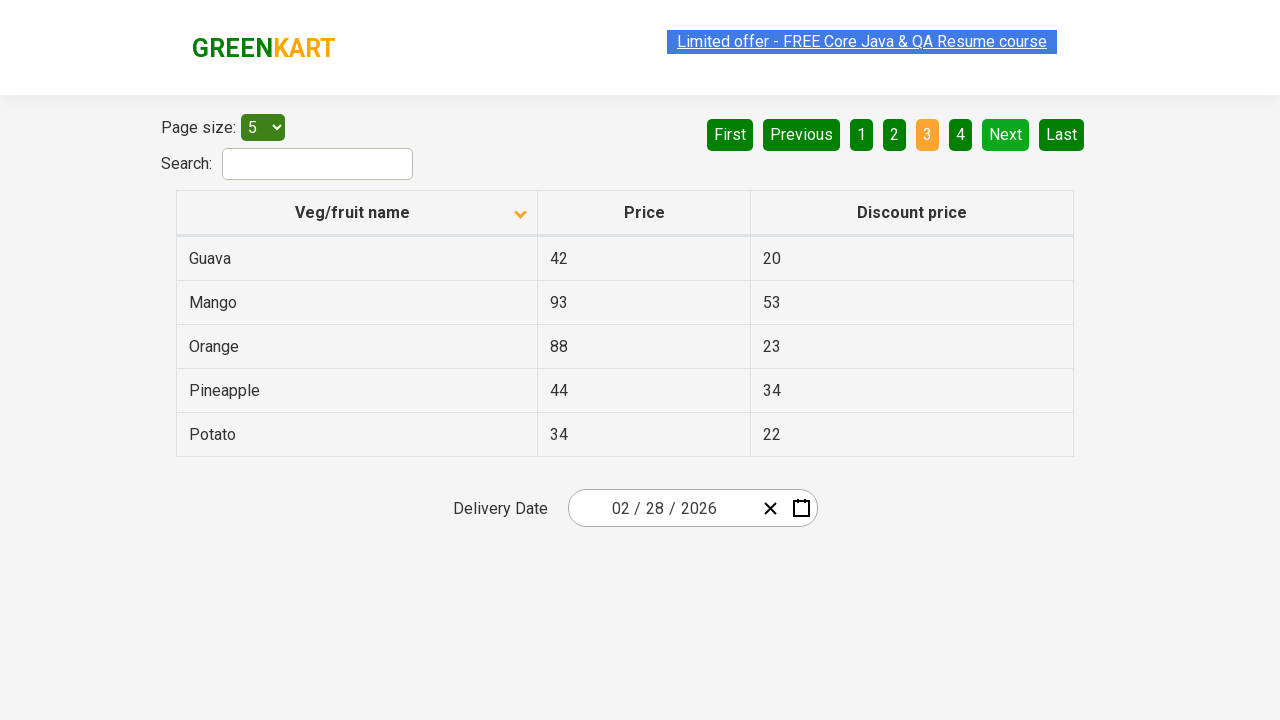

Waited for next page to load
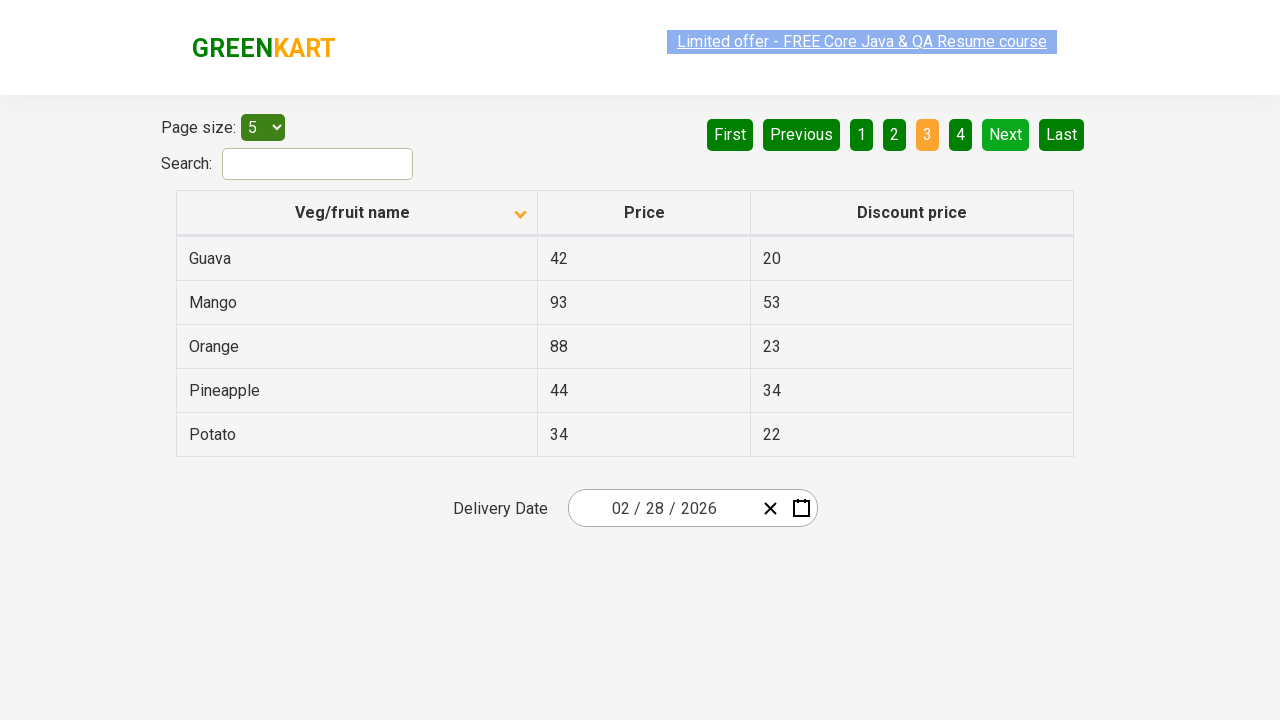

Checked page 3 for 'Rice' in table - Found: False
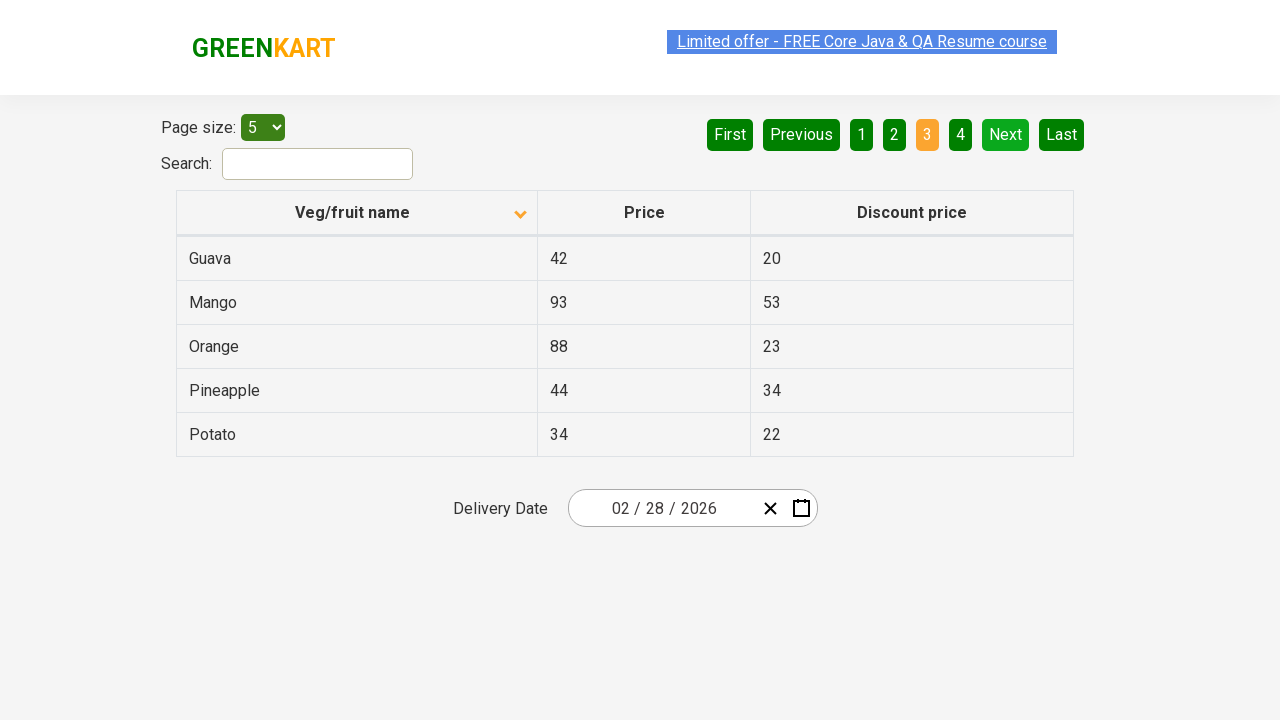

Clicked Next button to navigate to next page at (1006, 134) on [aria-label='Next']
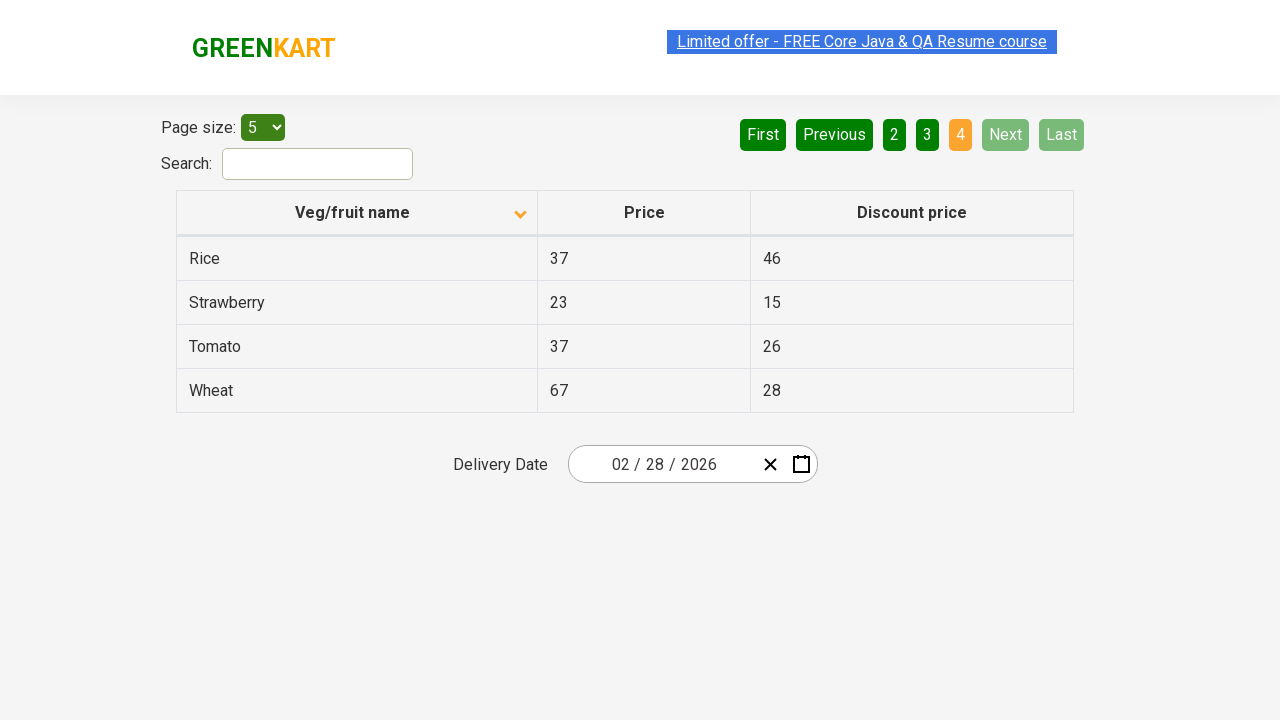

Waited for next page to load
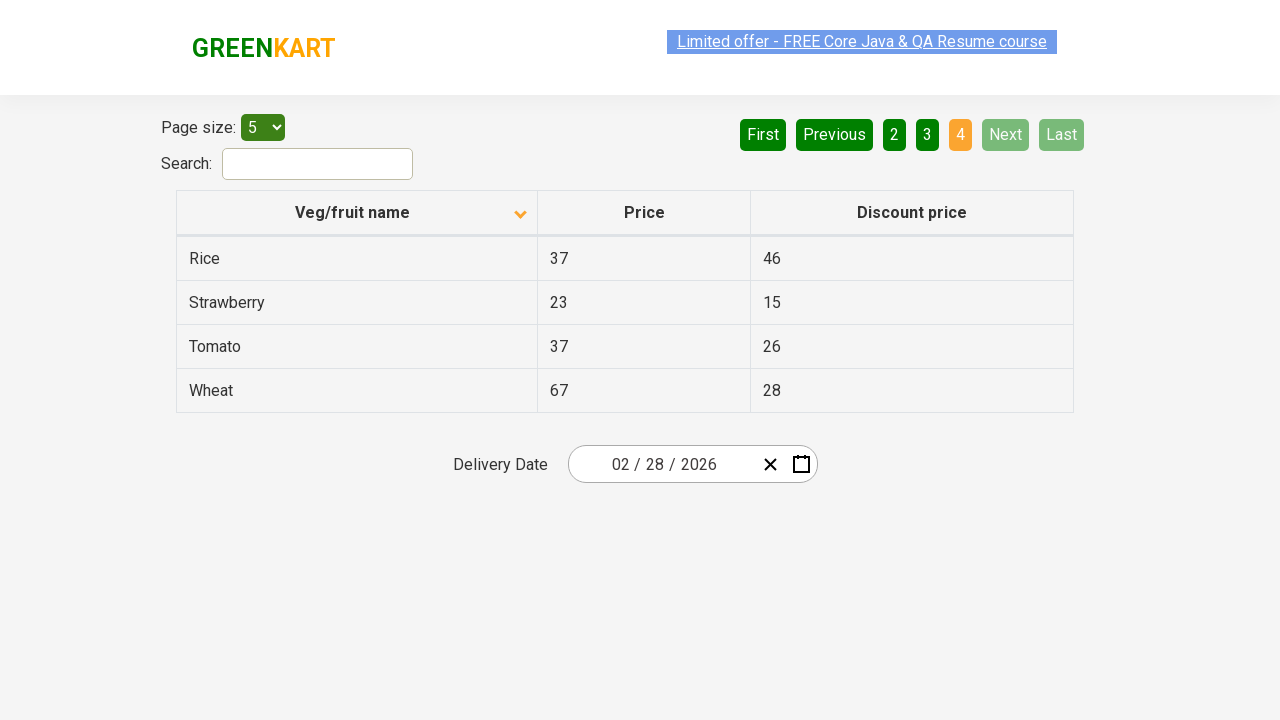

Checked page 4 for 'Rice' in table - Found: True
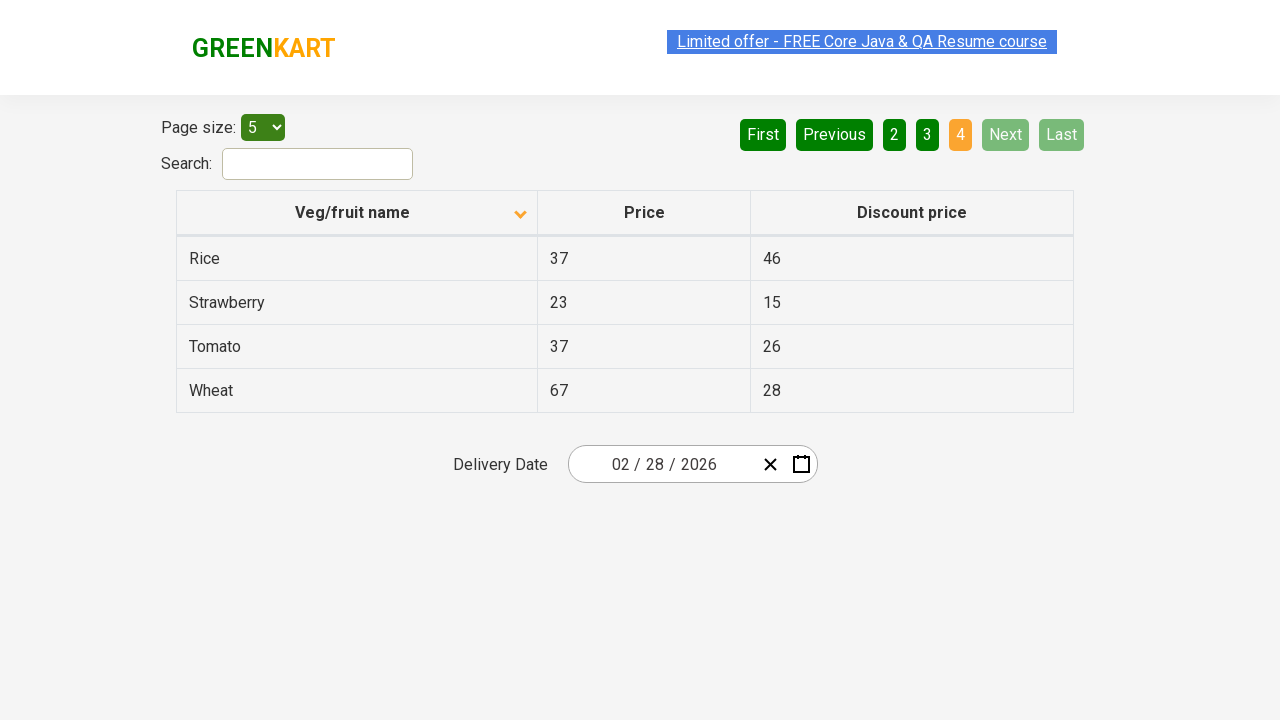

Located 'Rice' item in the table and verified row is visible
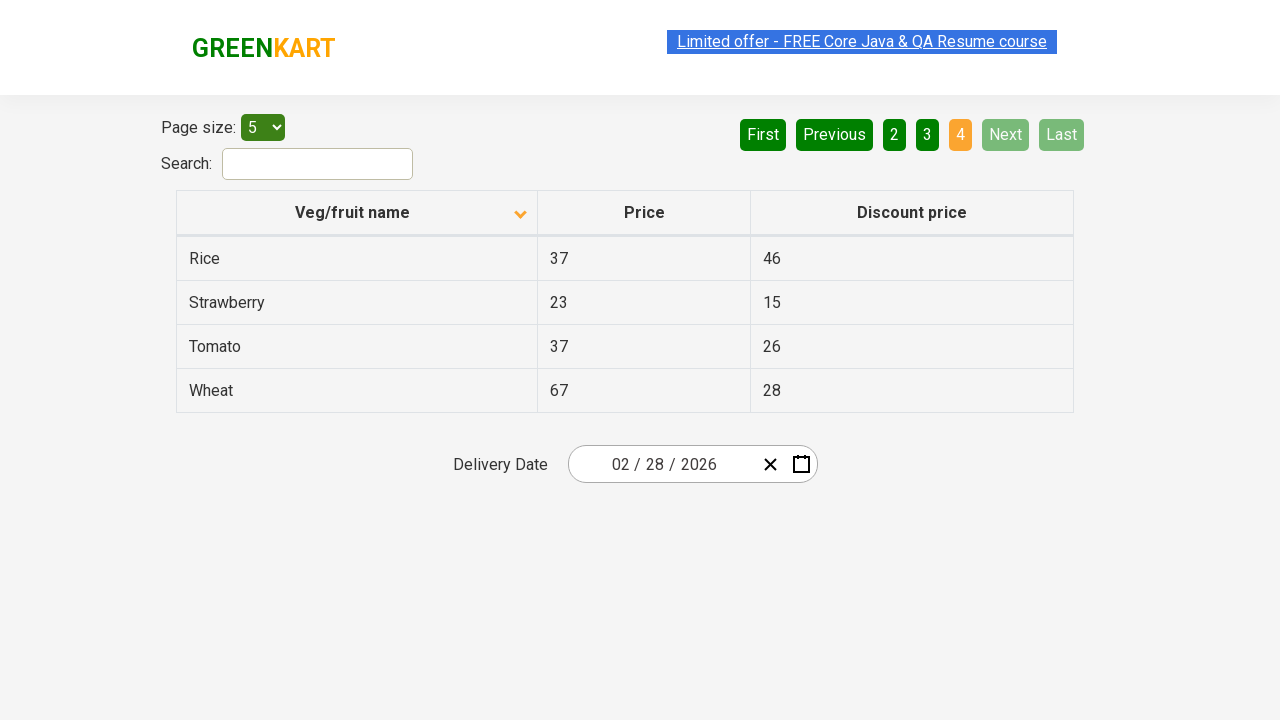

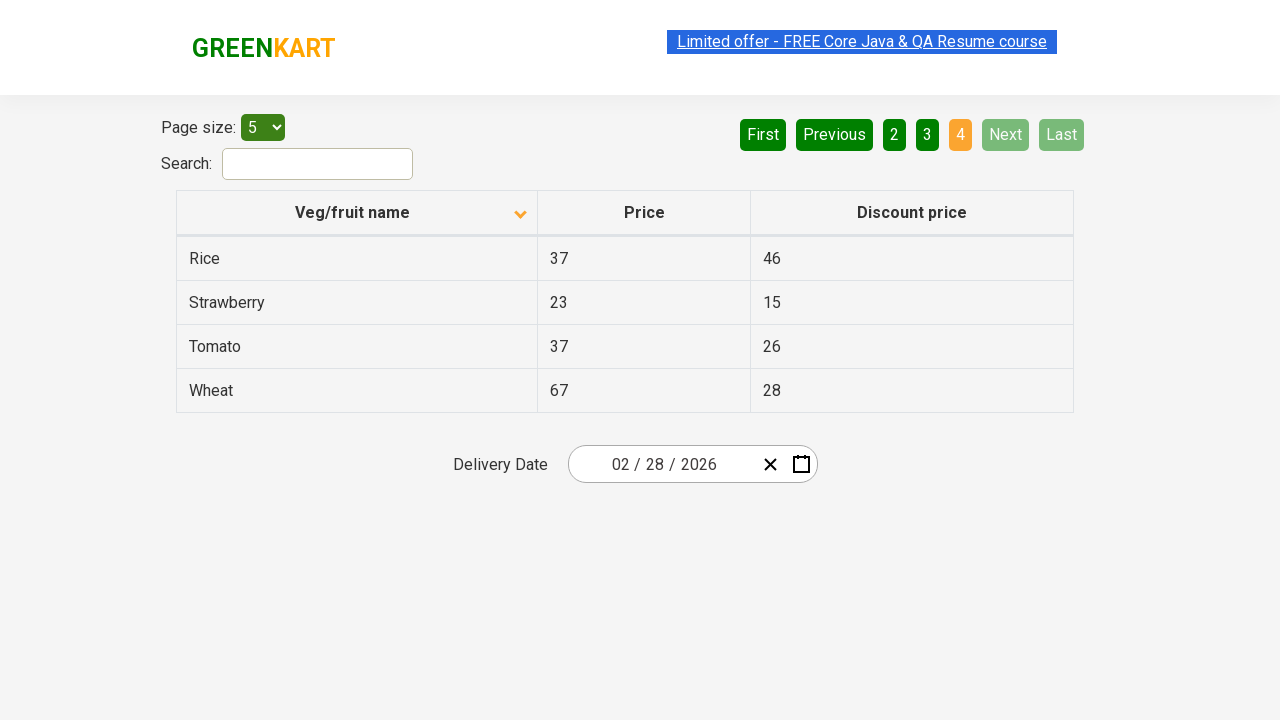